Tests form validation for invalid email format by filling all required fields but using an invalid email address without @ symbol.

Starting URL: https://demoqa.com/automation-practice-form

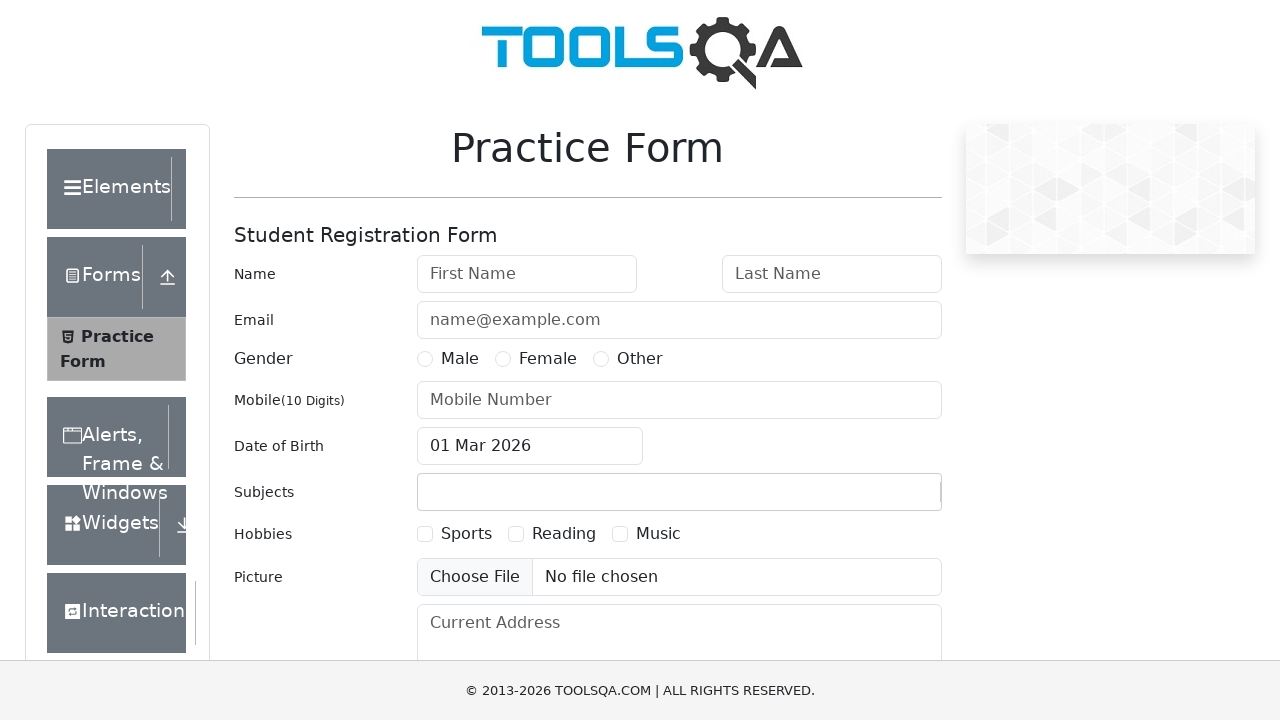

Filled first name field with 'John' on #firstName
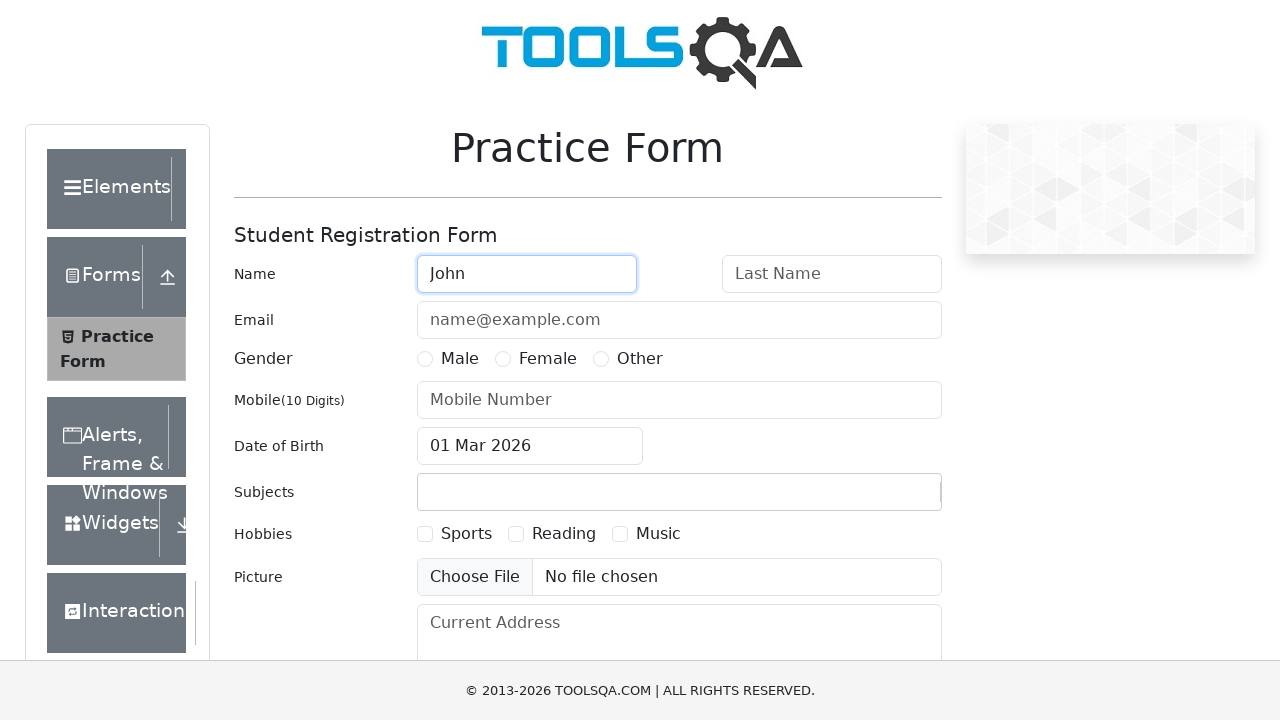

Filled last name field with 'Doe' on #lastName
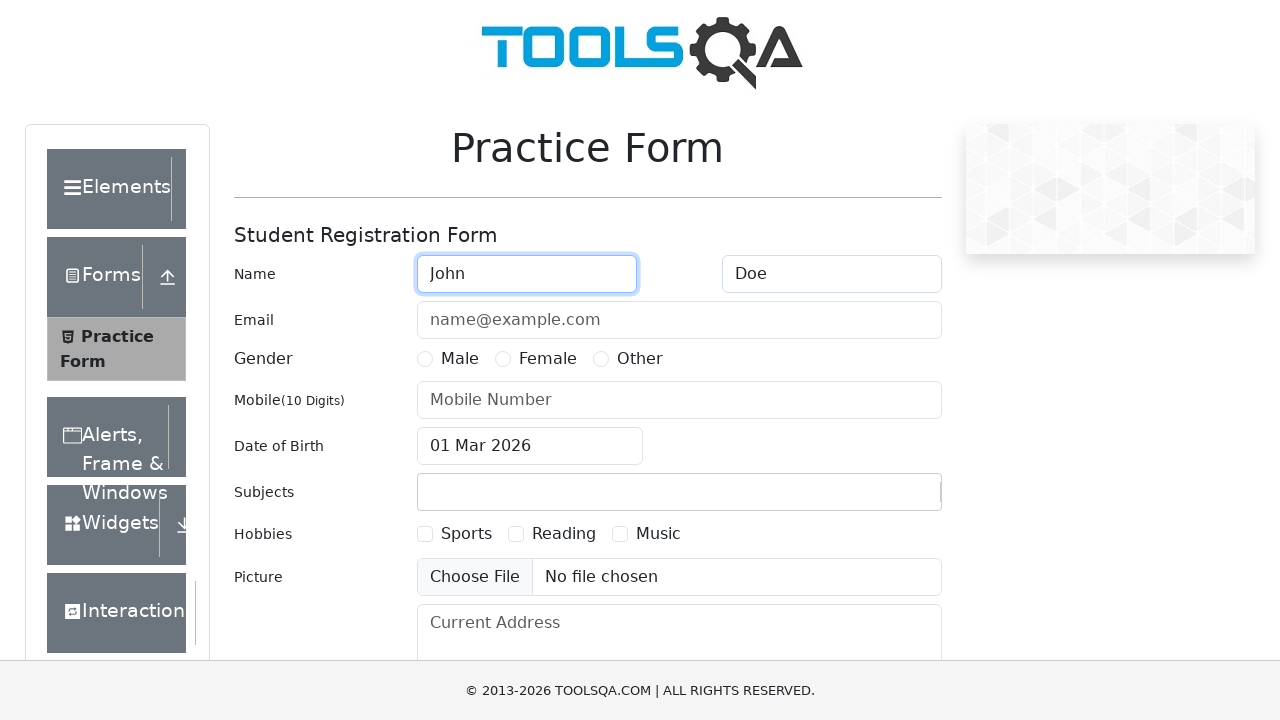

Filled email field with invalid format 'john.doe' (missing @ symbol) on #userEmail
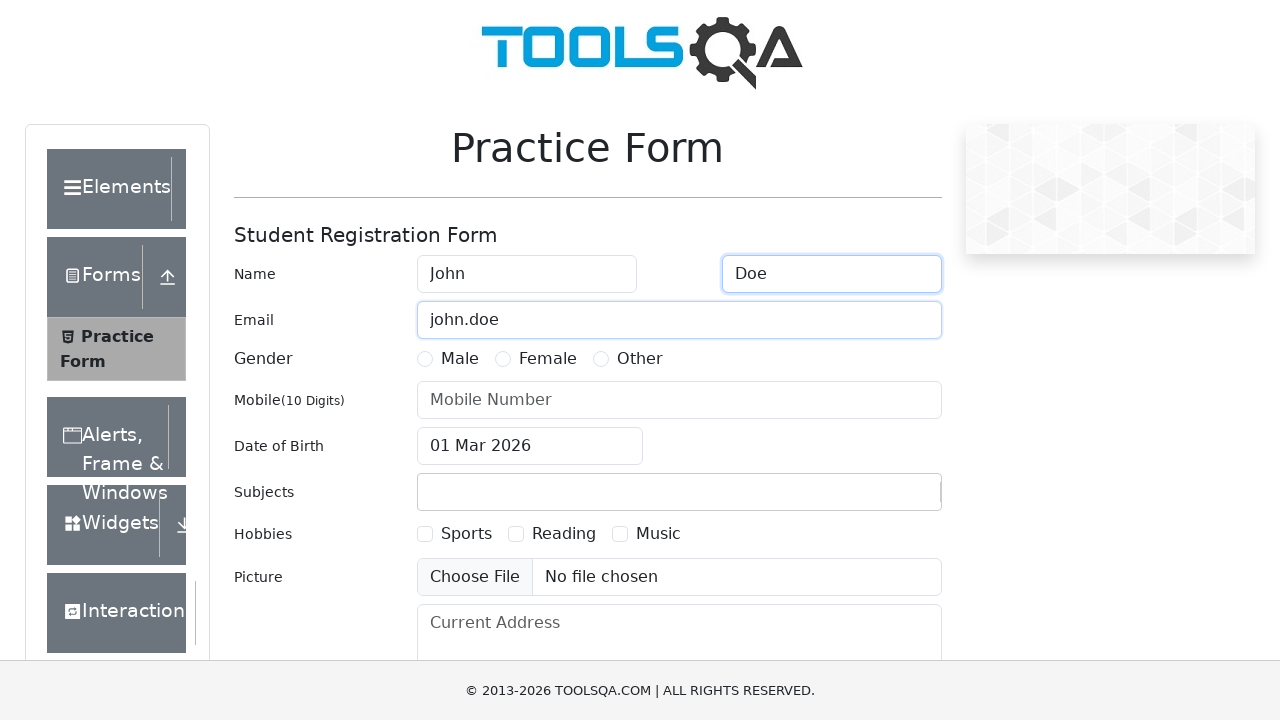

Selected Male gender option at (460, 359) on label[for='gender-radio-1']
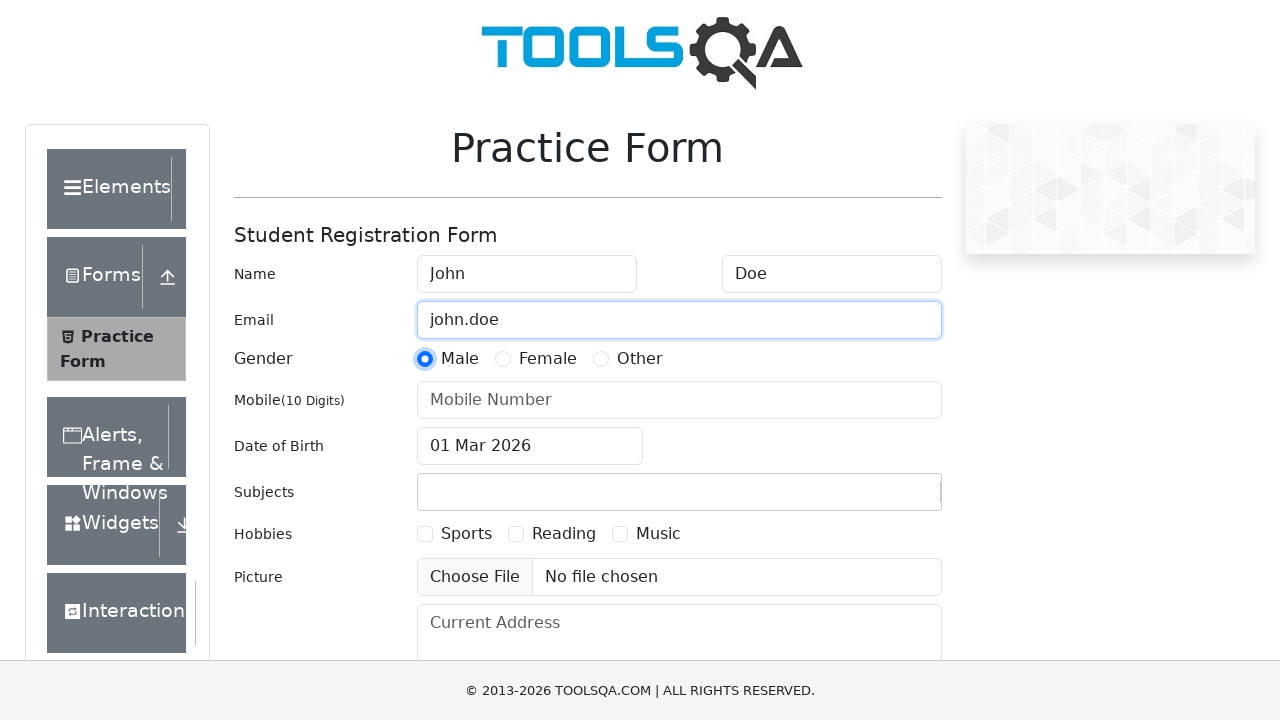

Filled mobile number field with '1234567890' on #userNumber
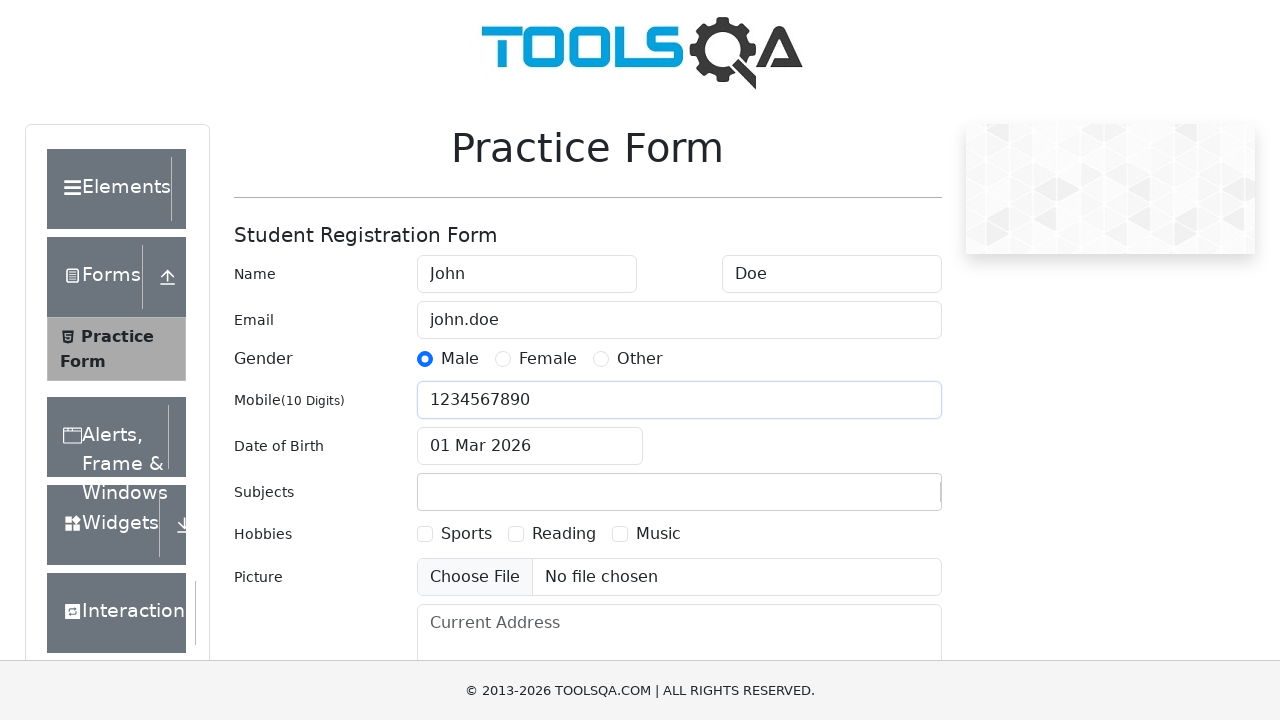

Clicked date of birth input field at (530, 446) on #dateOfBirthInput
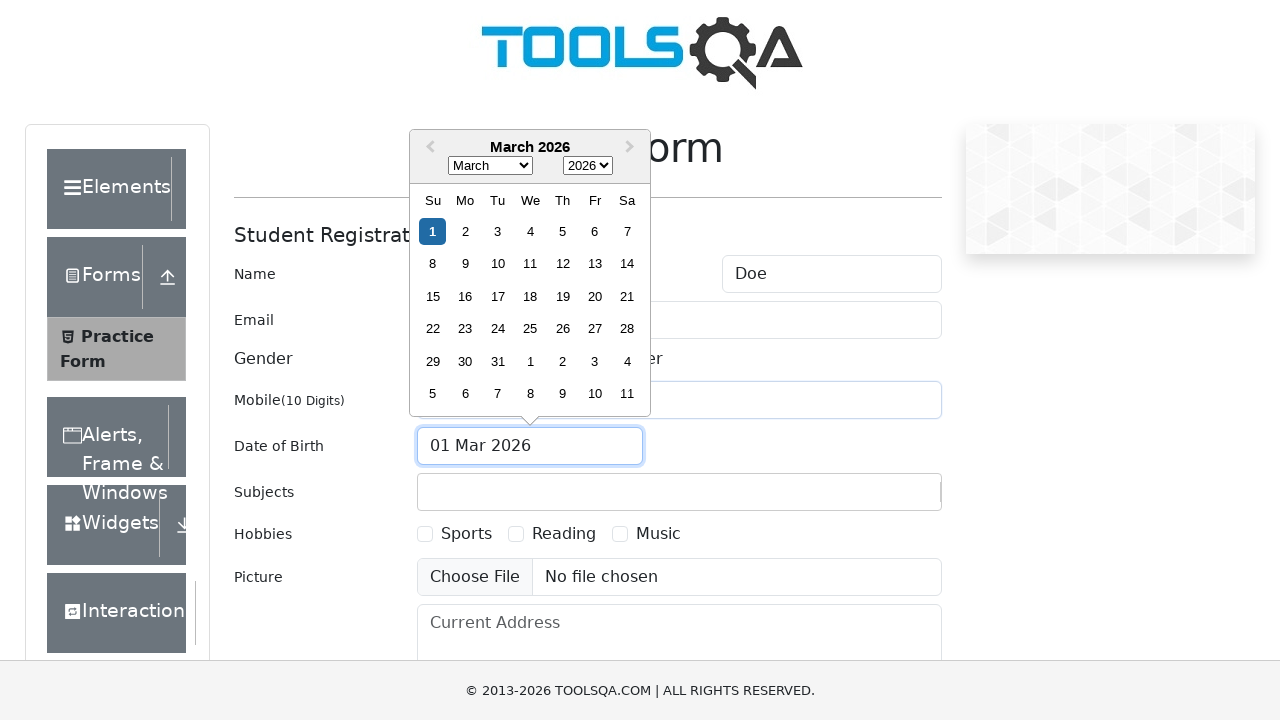

Selected all text in date of birth field
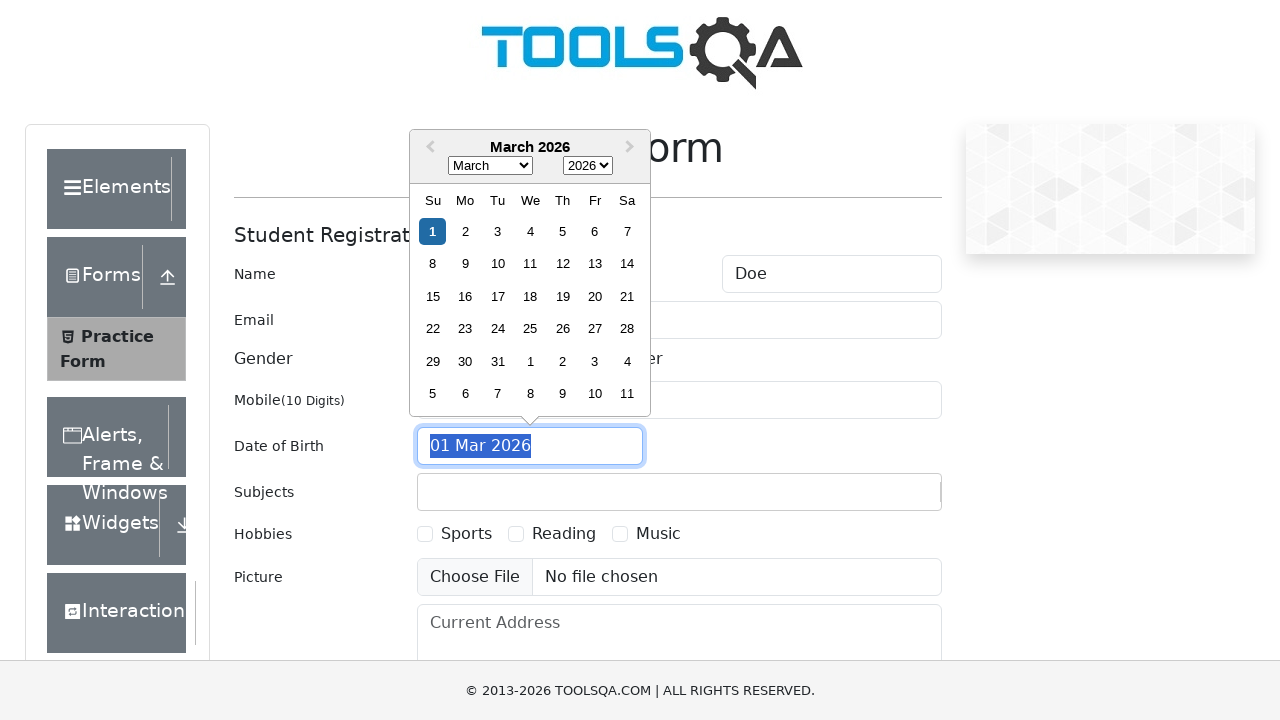

Typed date of birth '15 May 1994'
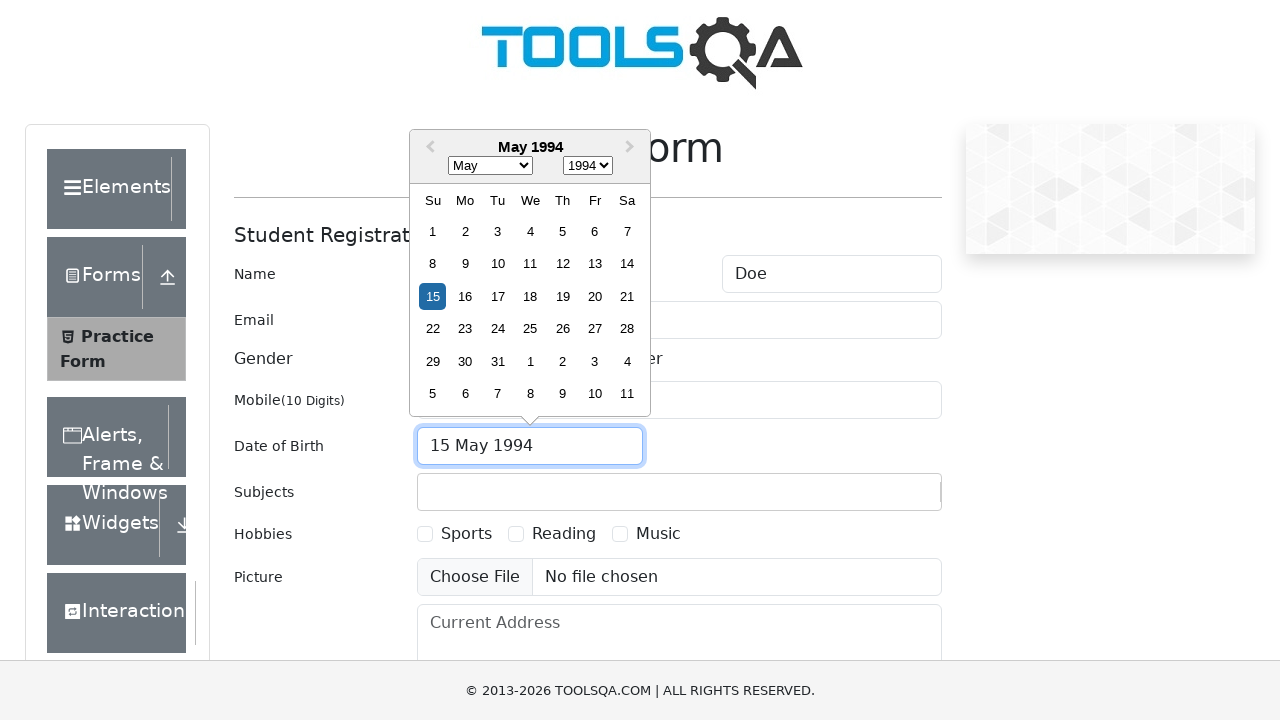

Pressed Enter to confirm date of birth
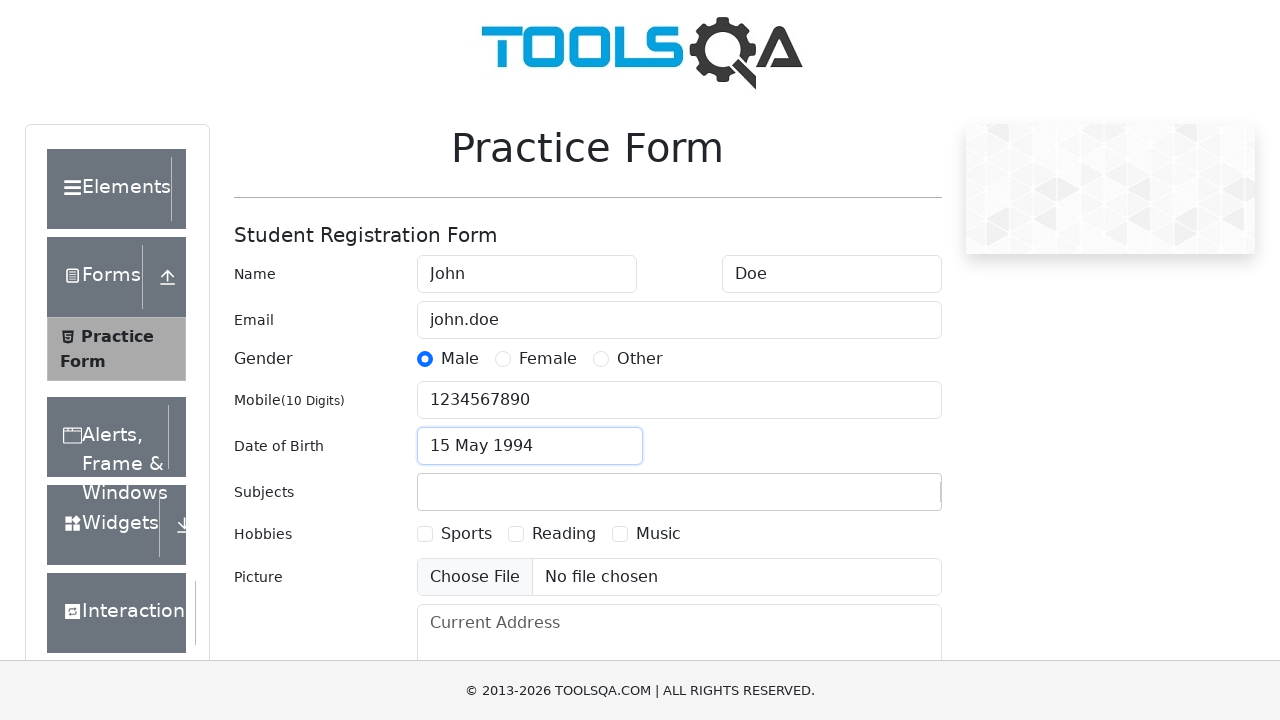

Filled subject field with 'Maths' on #subjectsInput
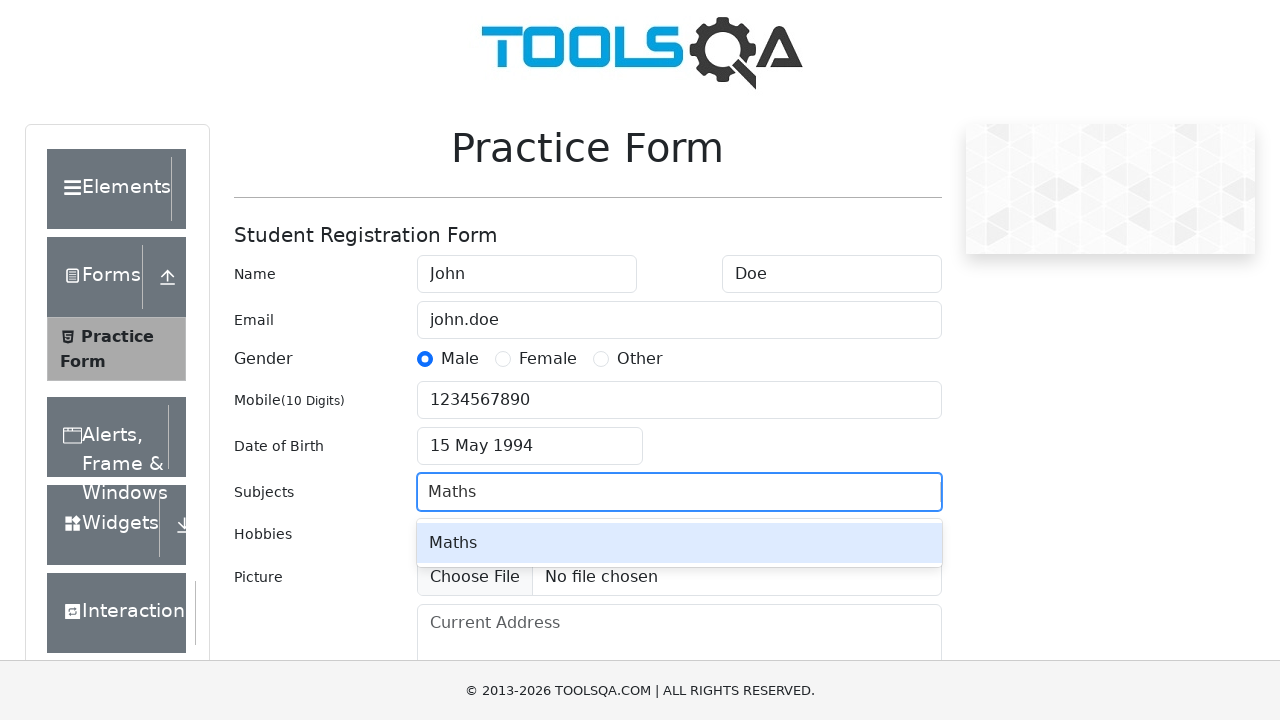

Pressed Enter to add subject
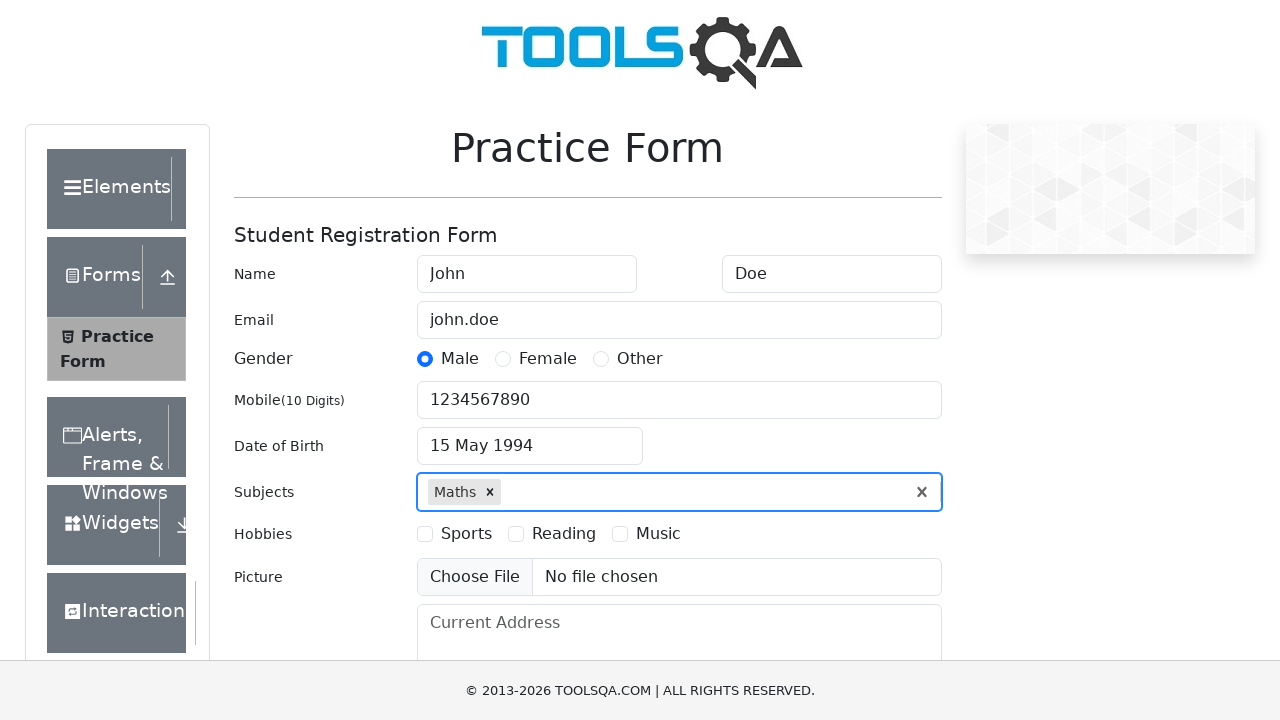

Clicked hobby checkbox (Sports) at (425, 534) on #hobbies-checkbox-1
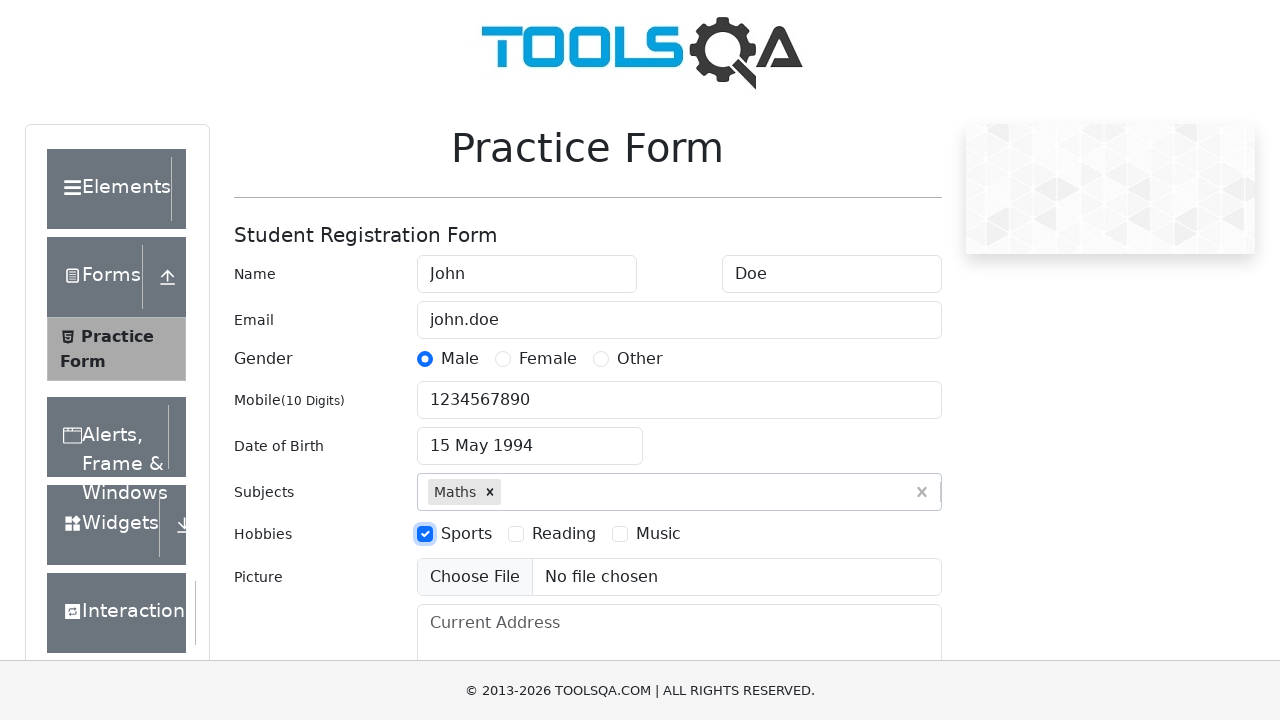

Filled current address field with '123 Main St, City, Country' on #currentAddress
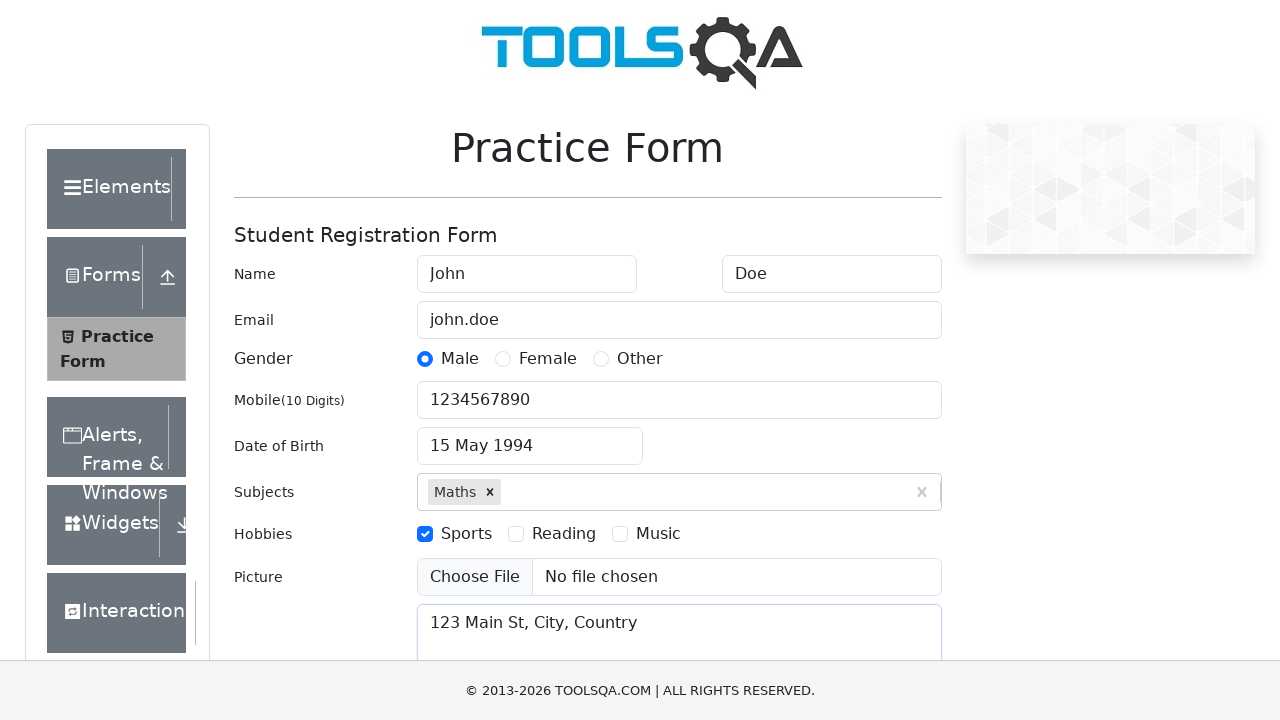

Clicked submit button to submit form with invalid email format at (885, 499) on #submit
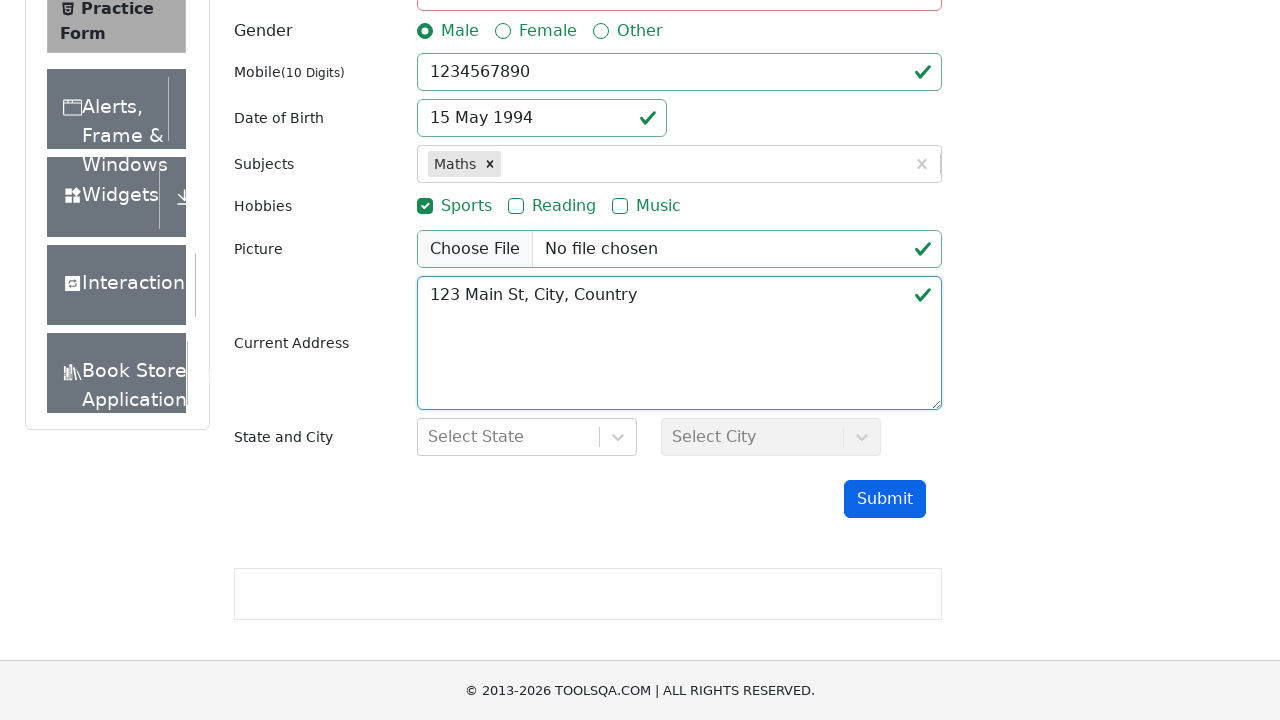

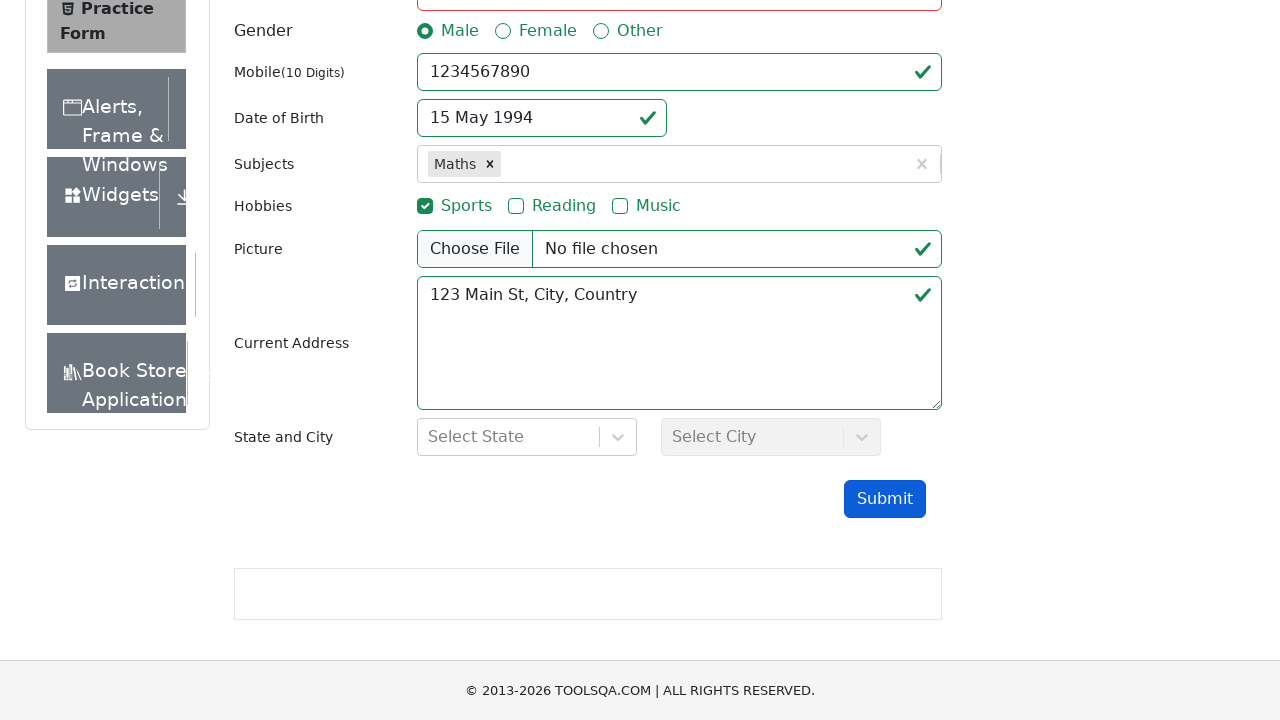